Tests double-click functionality on the "Add/Remove Elements" link on the Heroku test application homepage

Starting URL: https://the-internet.herokuapp.com/

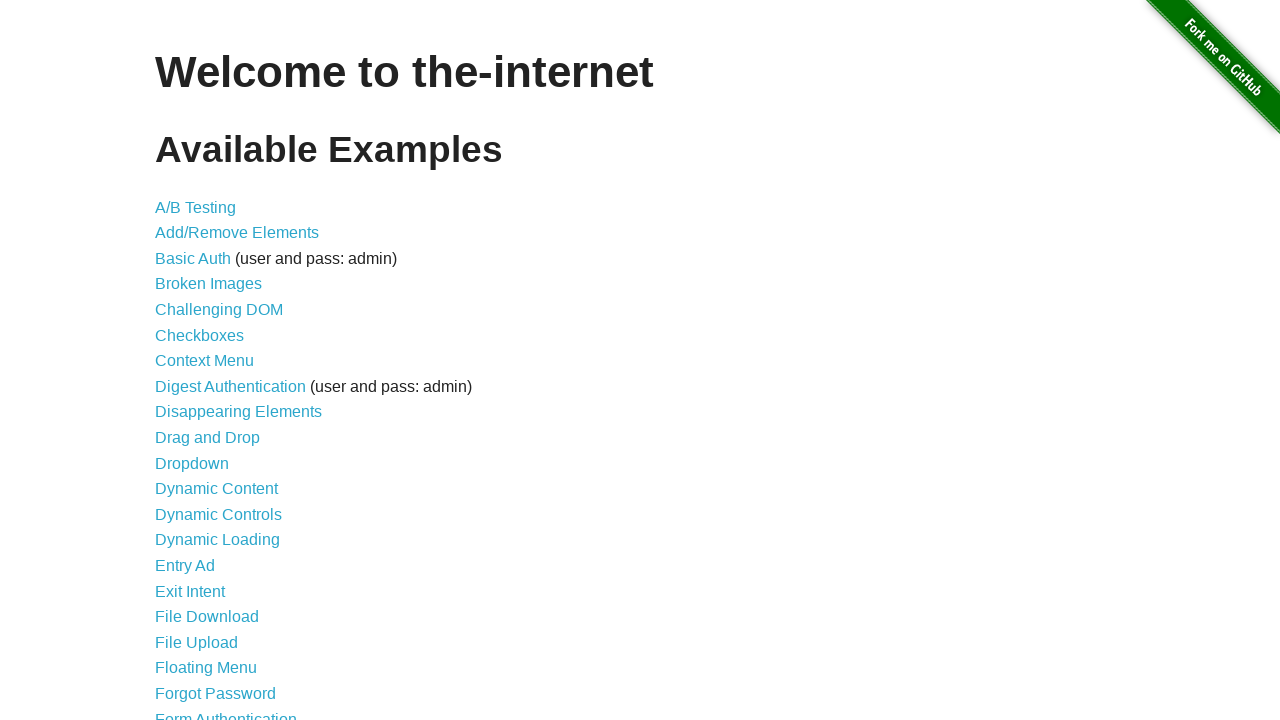

Navigated to Heroku test application homepage
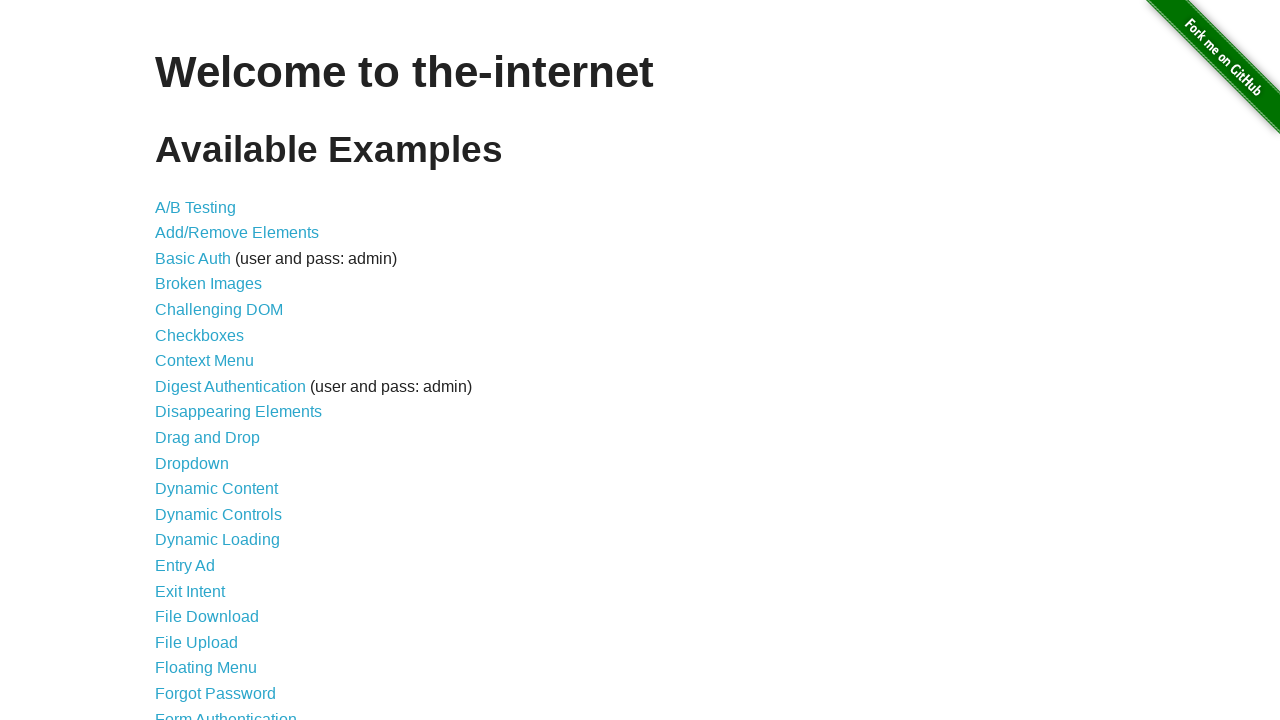

Double-clicked on the 'Add/Remove Elements' link at (237, 233) on xpath=//a[contains(text(),'Add/Remove Elements')]
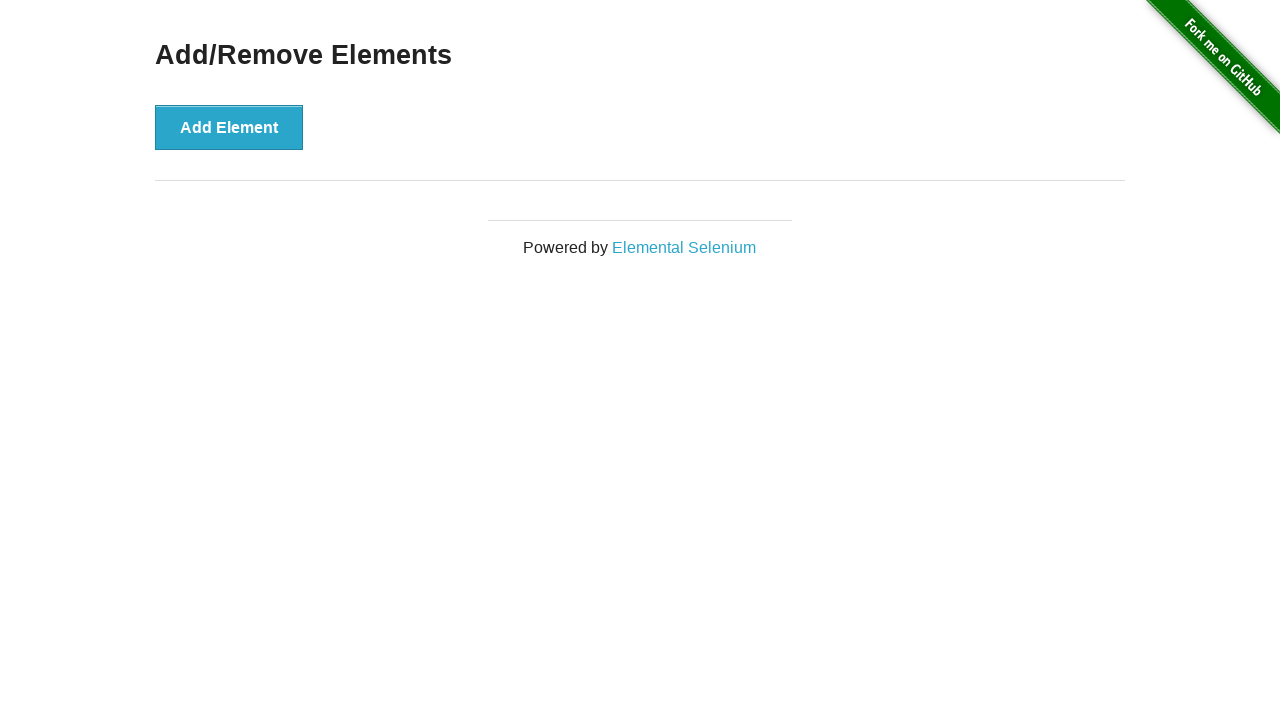

Navigation completed and page loaded
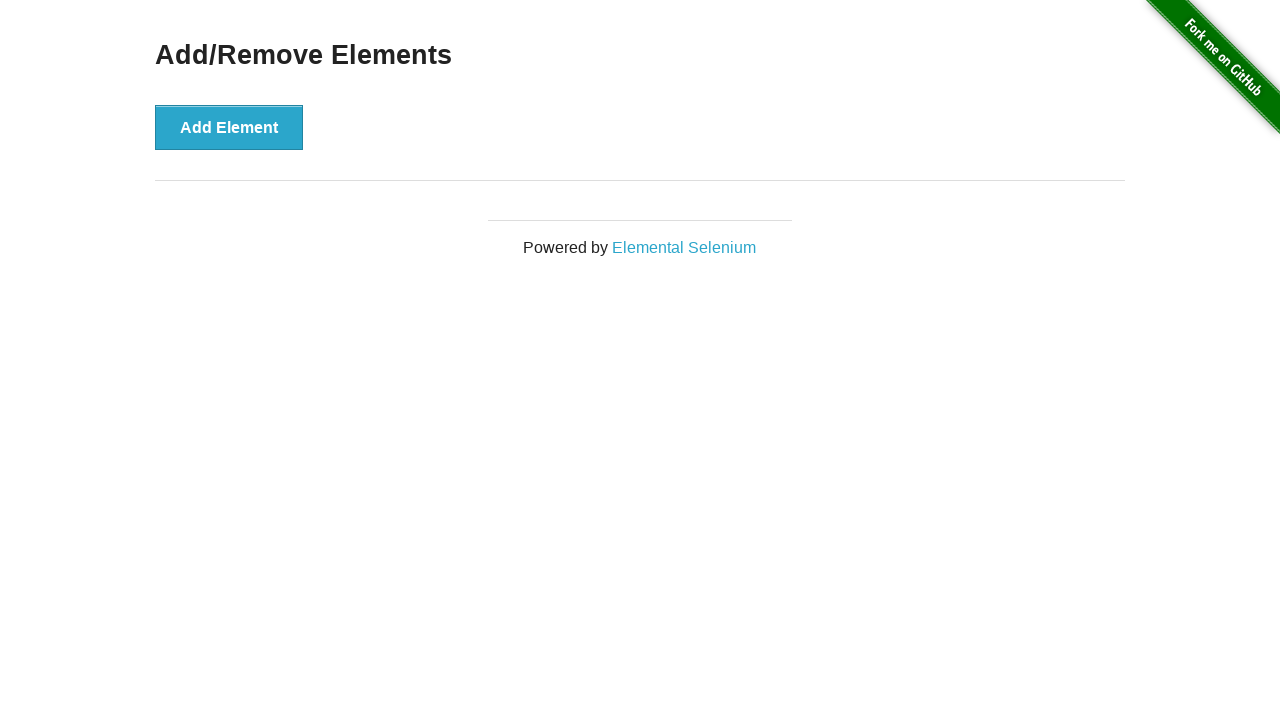

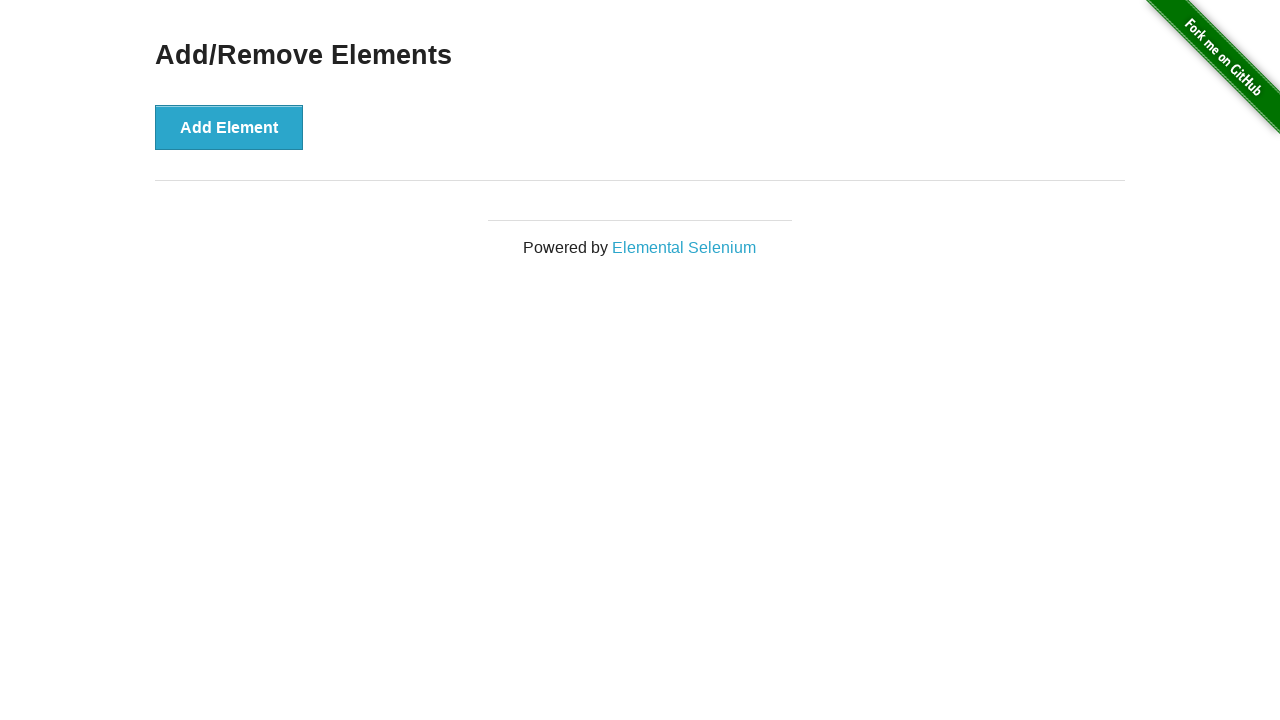